Tests radio button functionality by selecting the "Impressive" radio button option on the DemoQA radio button demo page

Starting URL: https://demoqa.com/radio-button

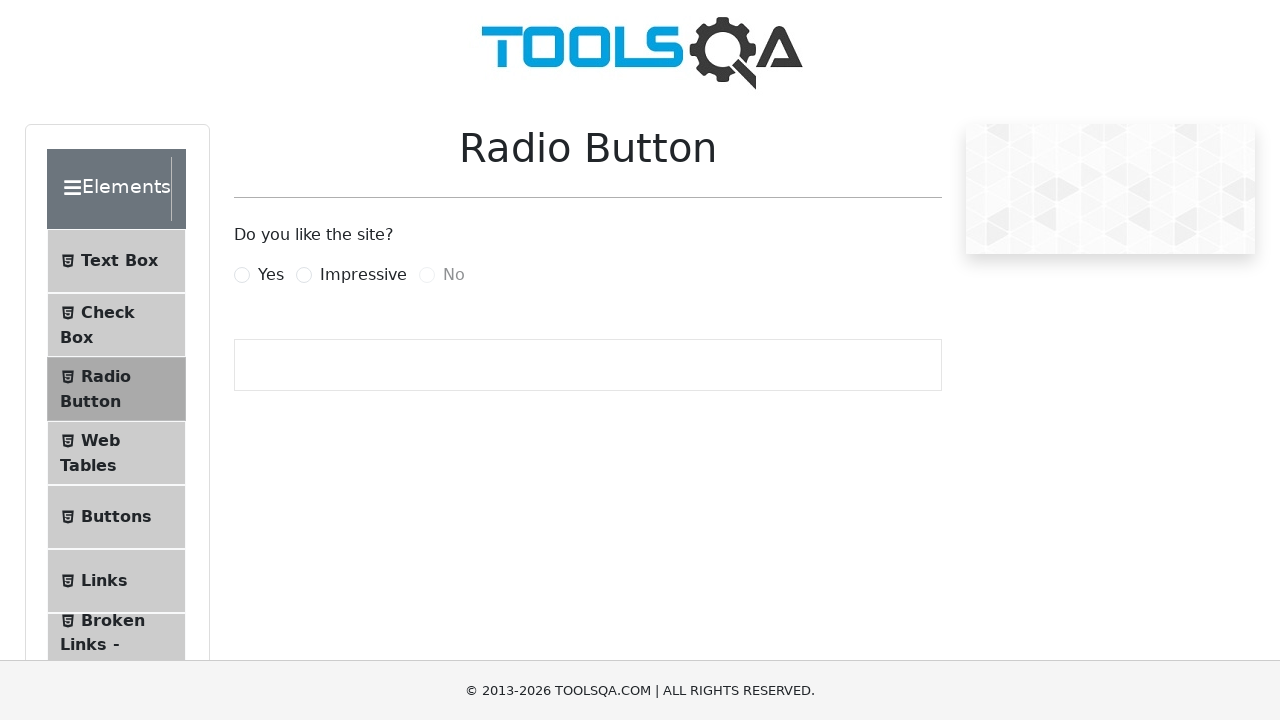

Clicked the 'Impressive' radio button label to select it at (363, 275) on label:has-text('Impressive')
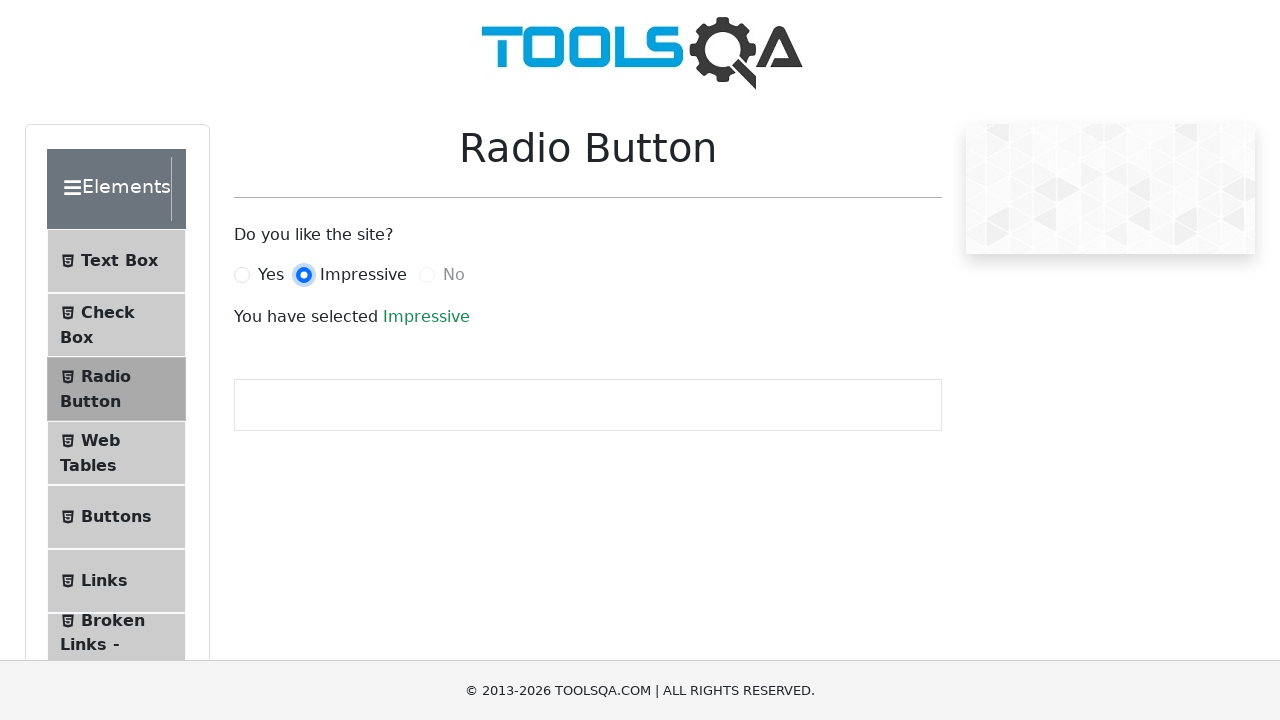

Verified the 'Impressive' radio button is selected by confirming success message appeared
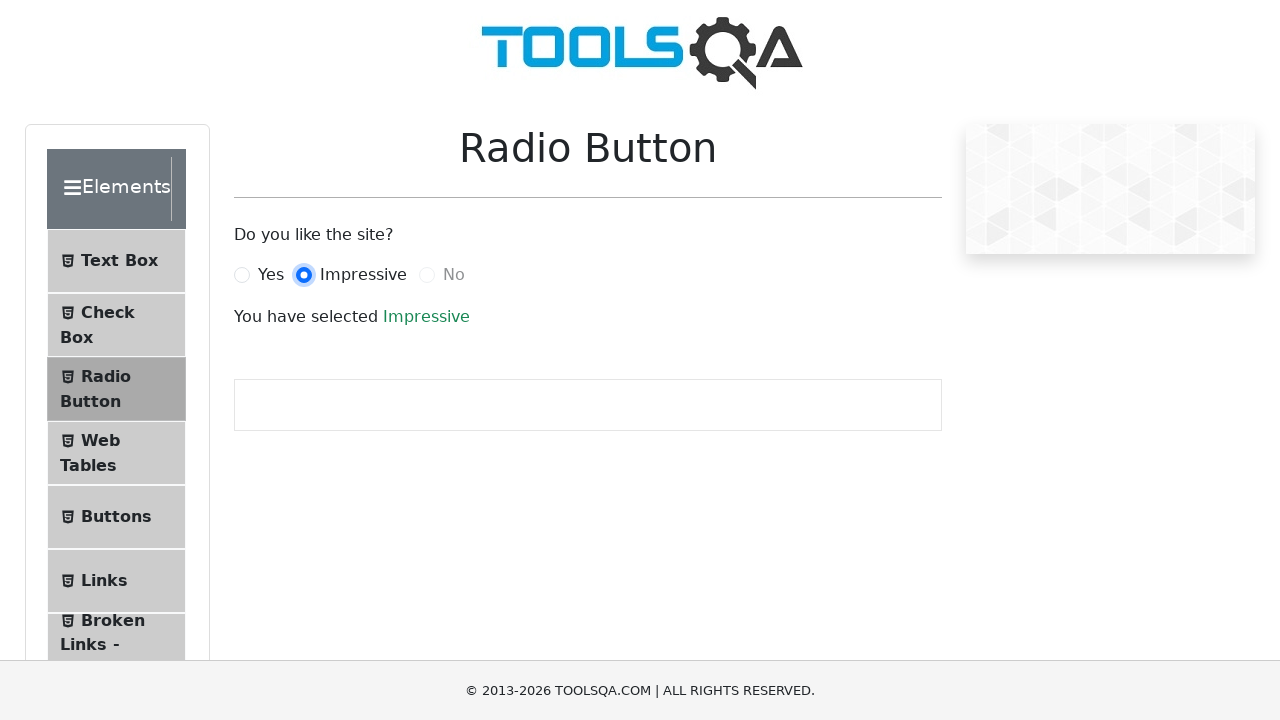

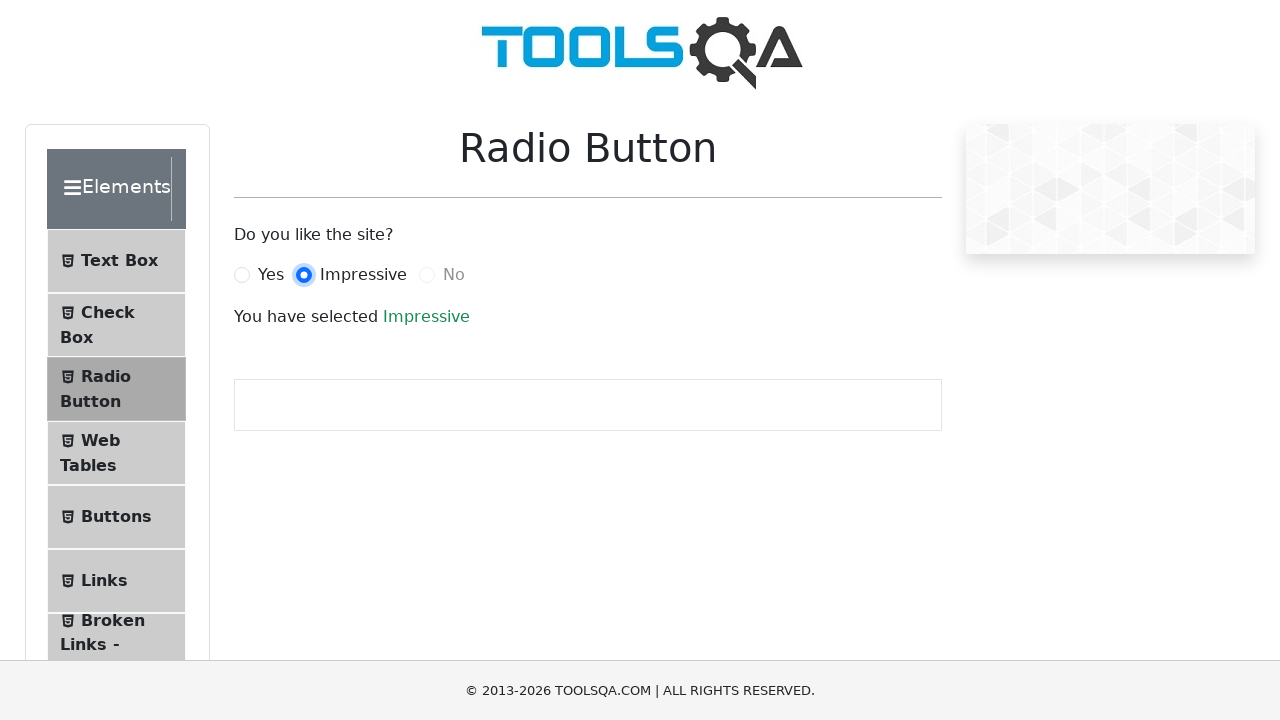